Tests radio button selection by clicking on male and female radio button options on an HTML form example page

Starting URL: https://www.html.am/html-codes/forms/html-radio-button-code.cfm

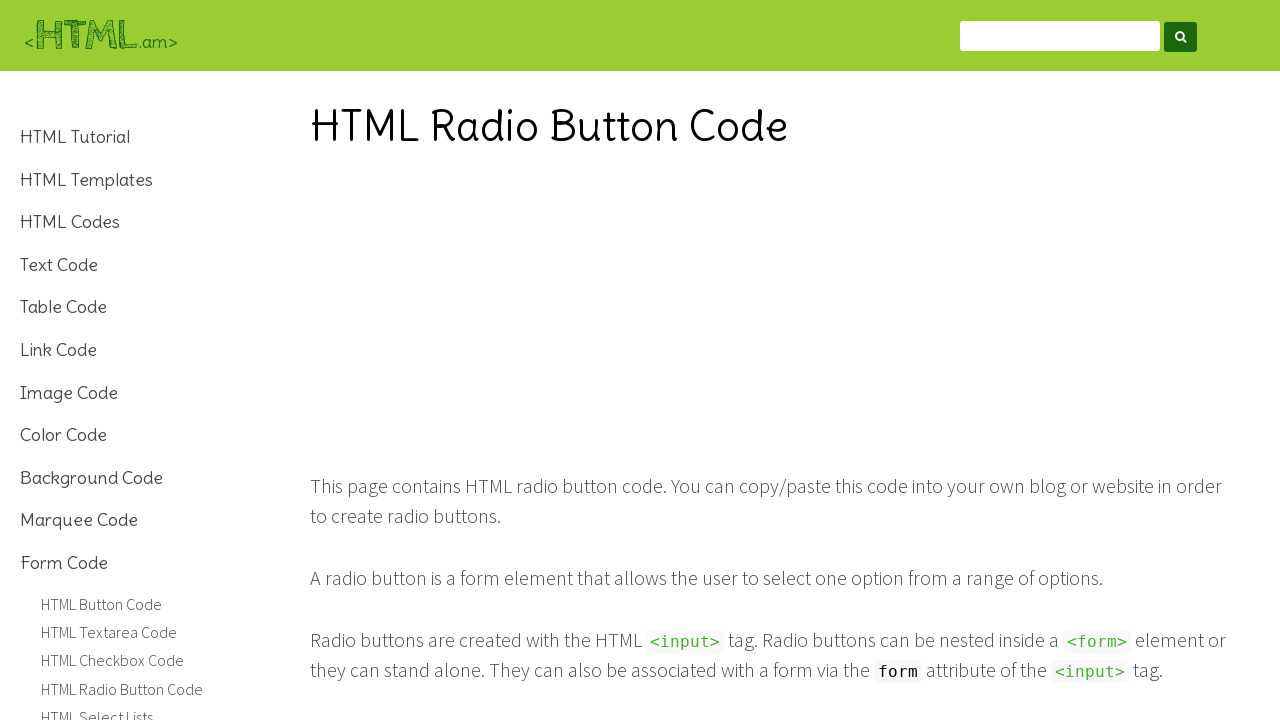

Clicked male radio button option at (631, 360) on xpath=//td[@class='exampleDisplay']//input[@value='male']
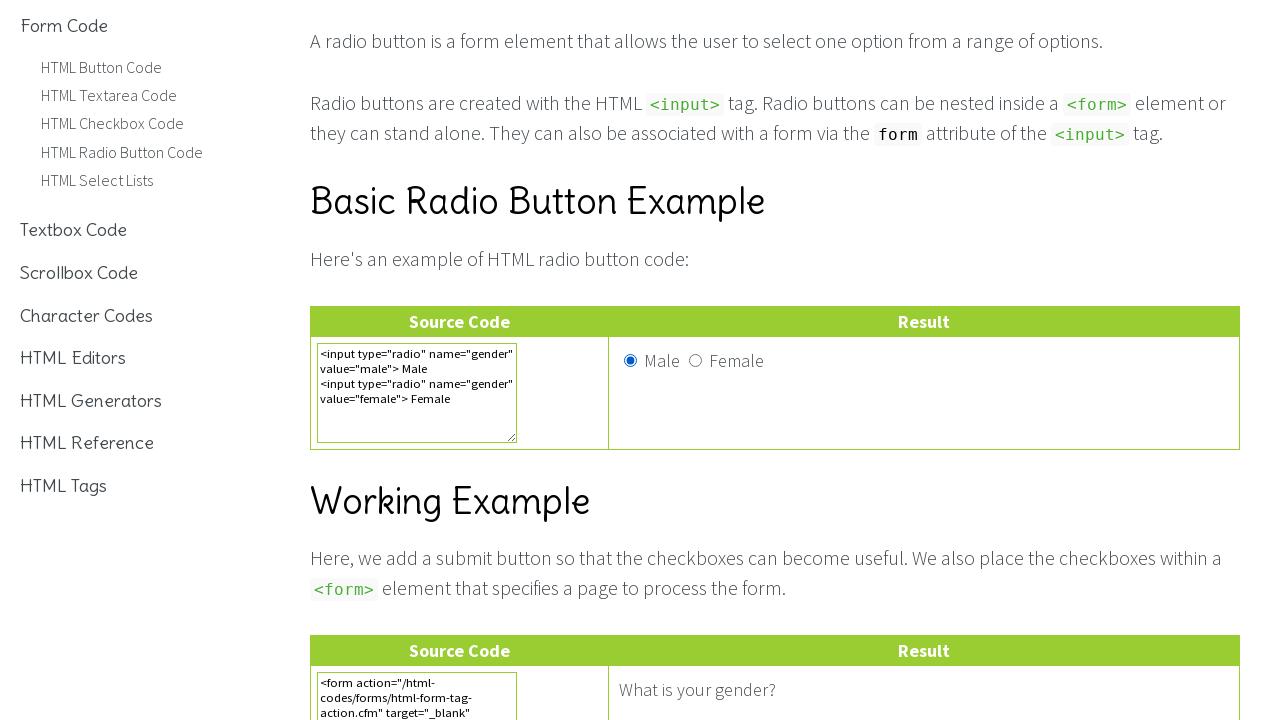

Waited 3 seconds between radio button selections
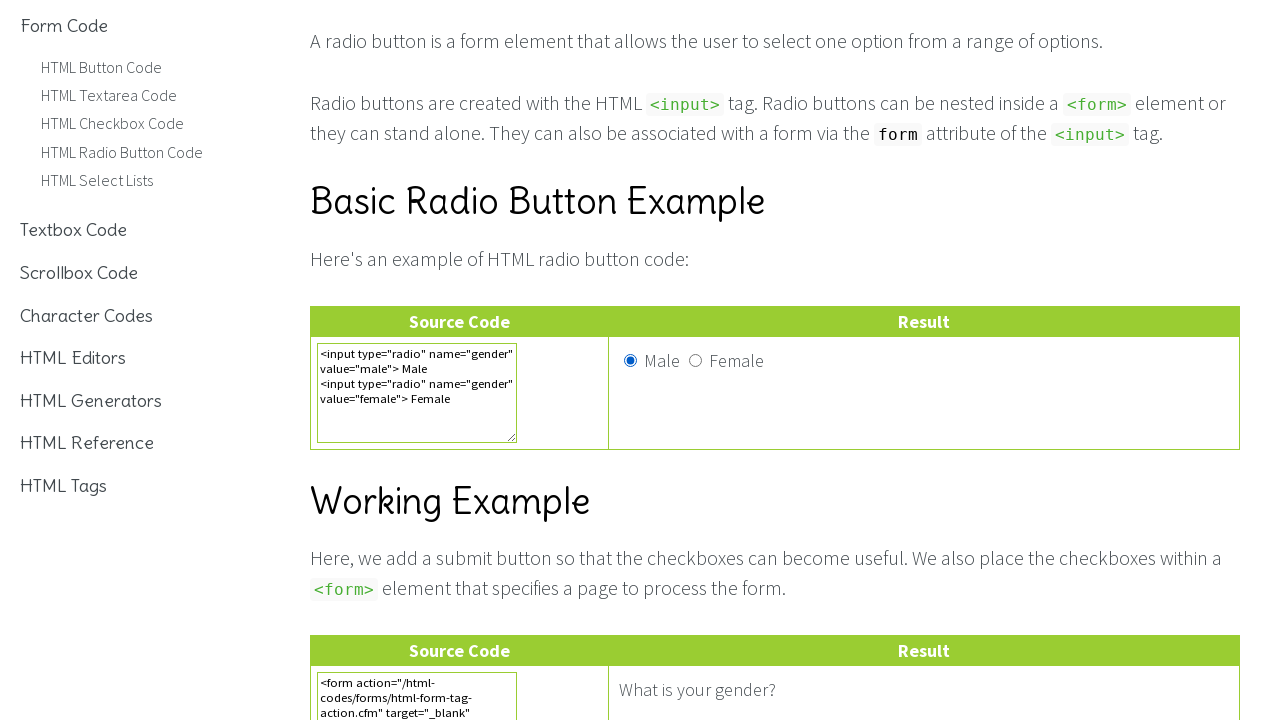

Clicked female radio button option at (696, 360) on xpath=//td[@class='exampleDisplay']//input[@value='female']
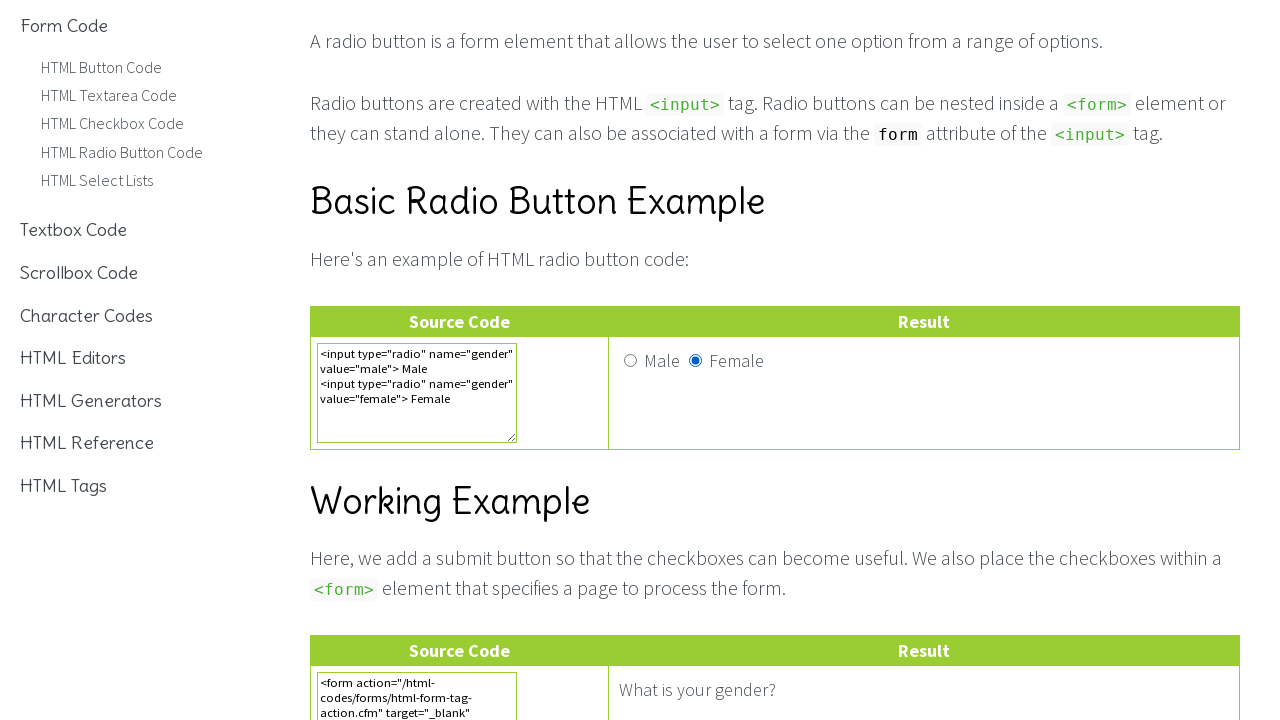

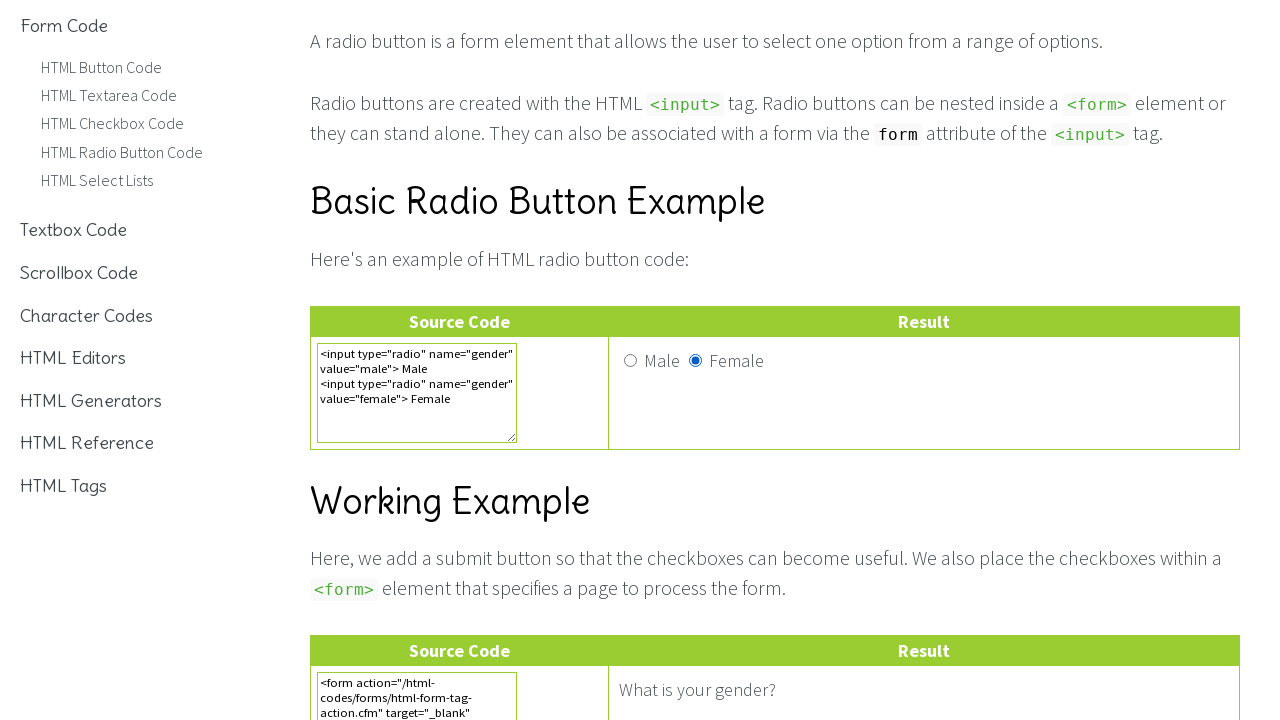